Navigates to a tooltip demo page and verifies the tooltip text of the home link element

Starting URL: https://www.globalsqa.com/demo-site/tooltip/

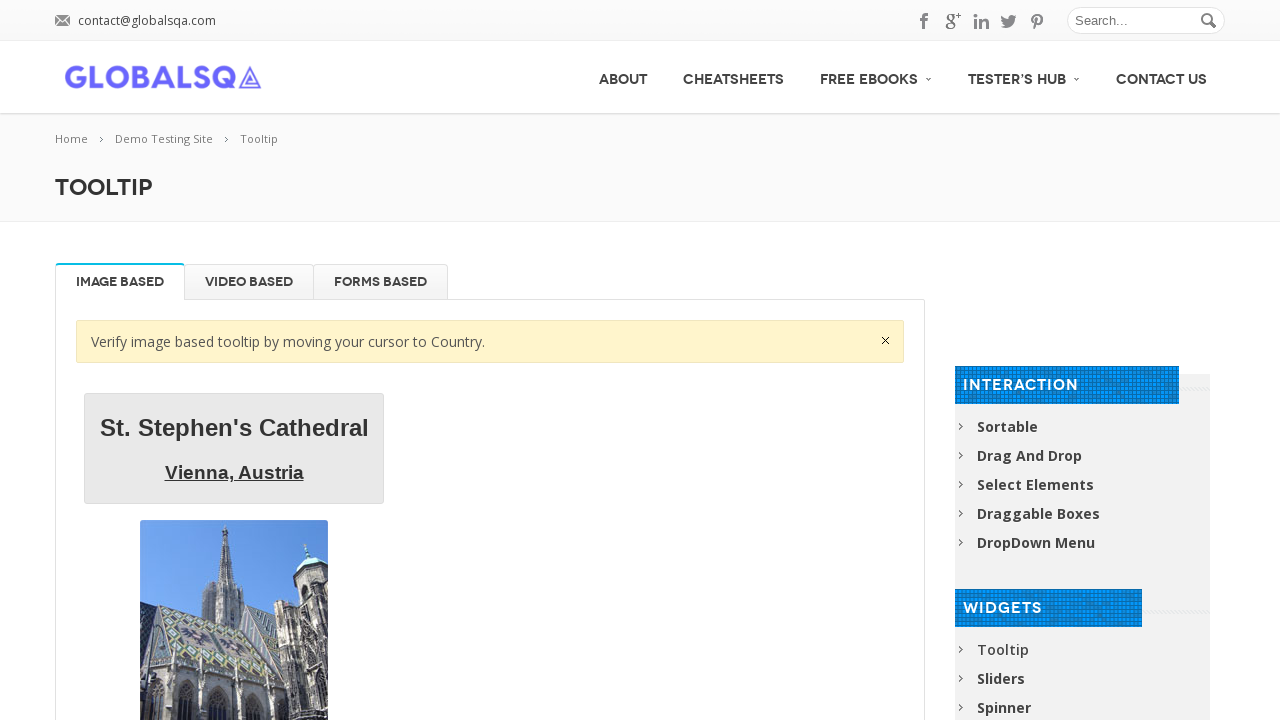

Navigated to tooltip demo page
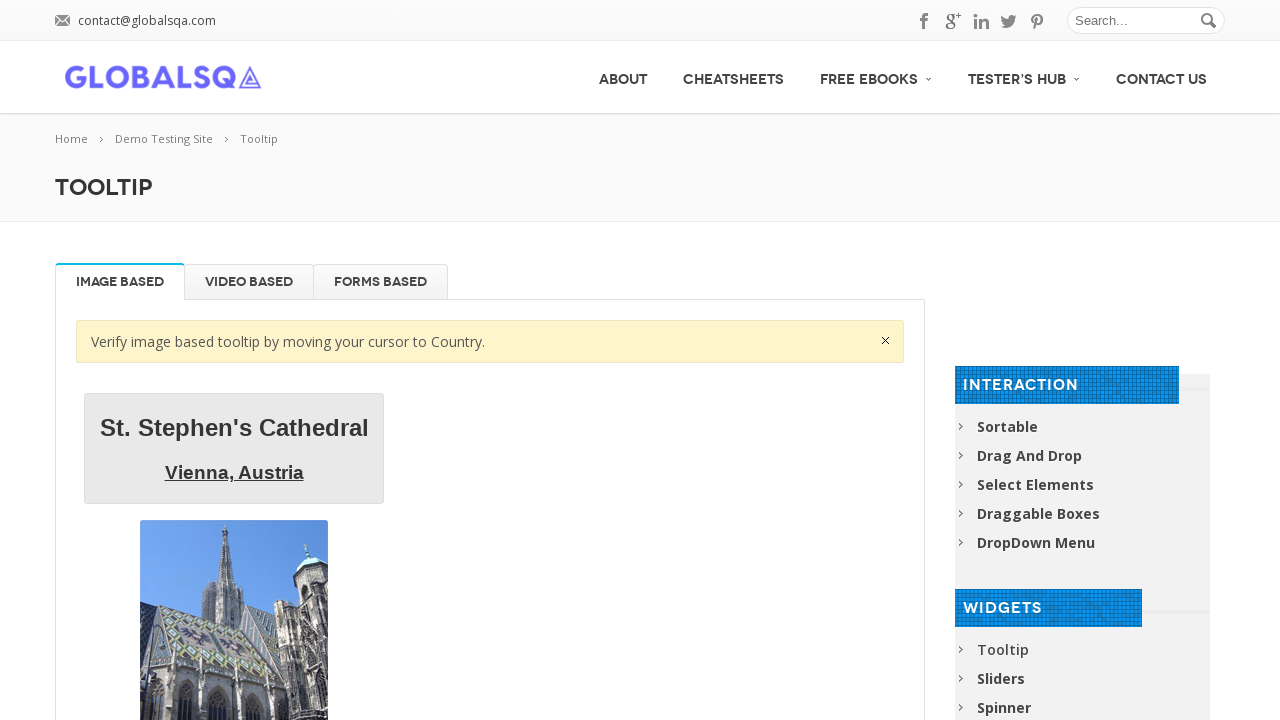

Located home link element
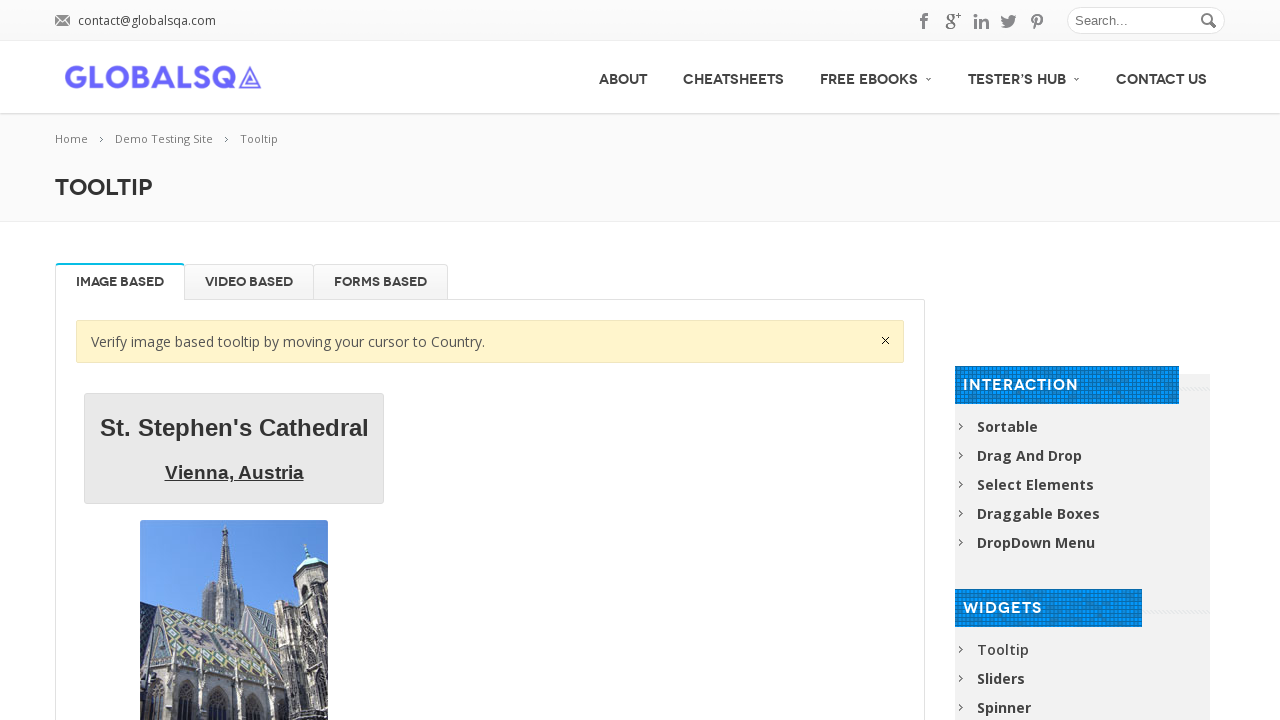

Retrieved tooltip text from home link element
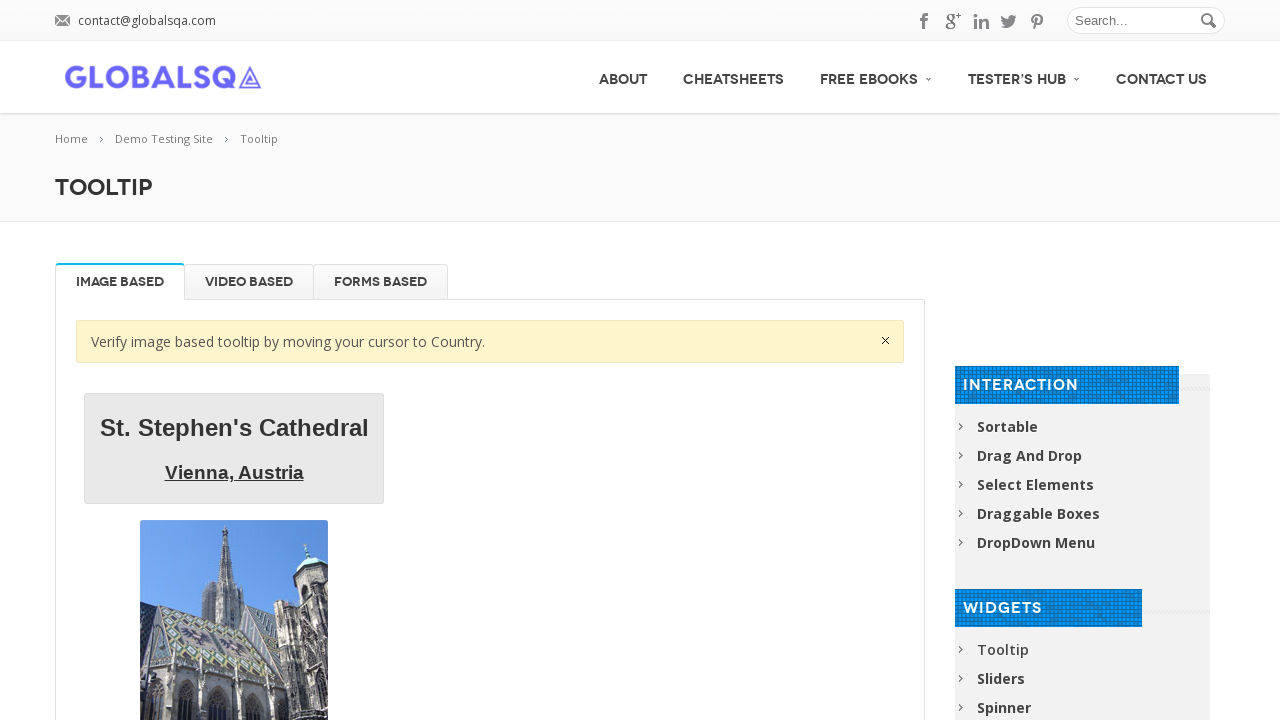

Verified tooltip text matches expected value 'GlobalSQA'
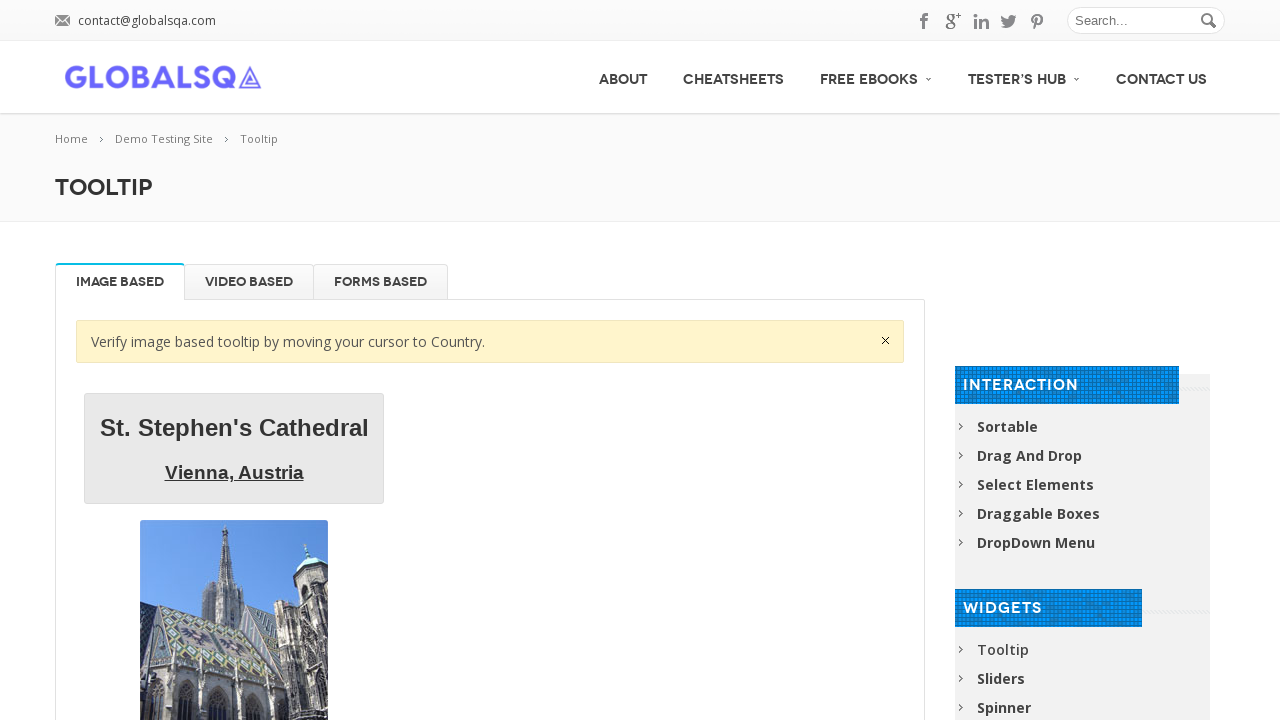

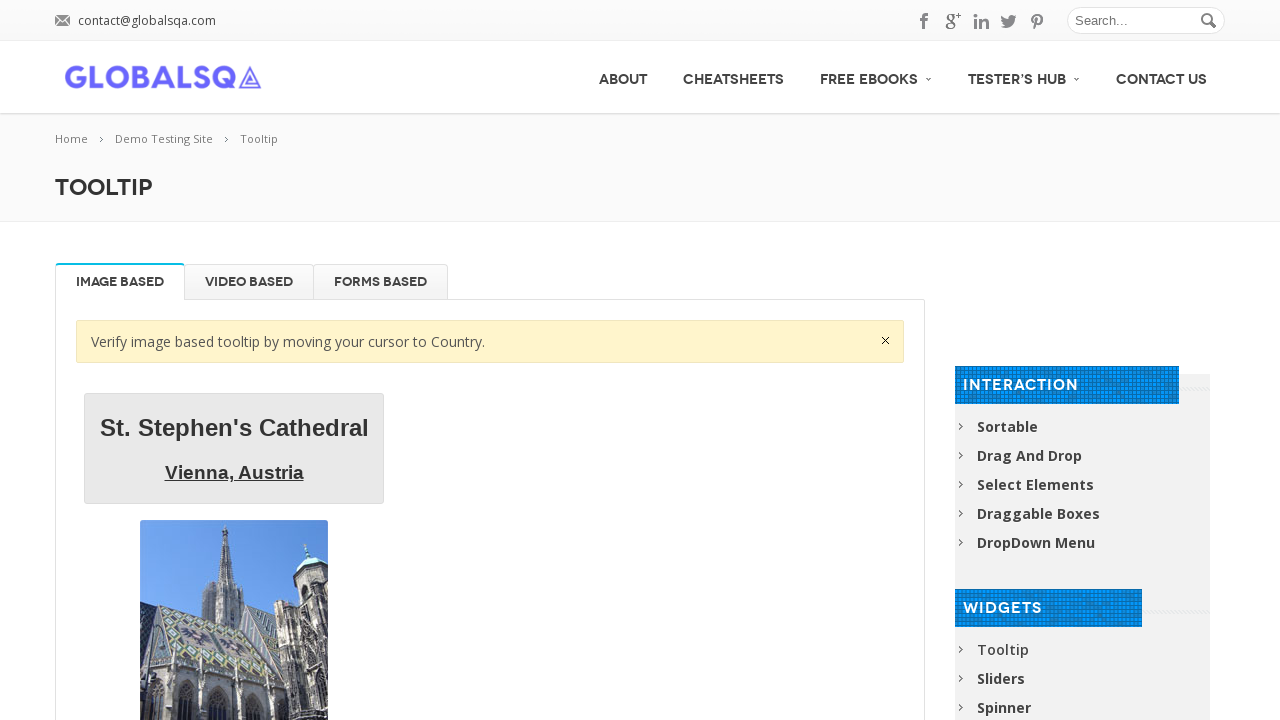